Demonstrates drag-and-drop-by-offset mouse action by dragging a source element to a target position using coordinates

Starting URL: https://crossbrowsertesting.github.io/drag-and-drop

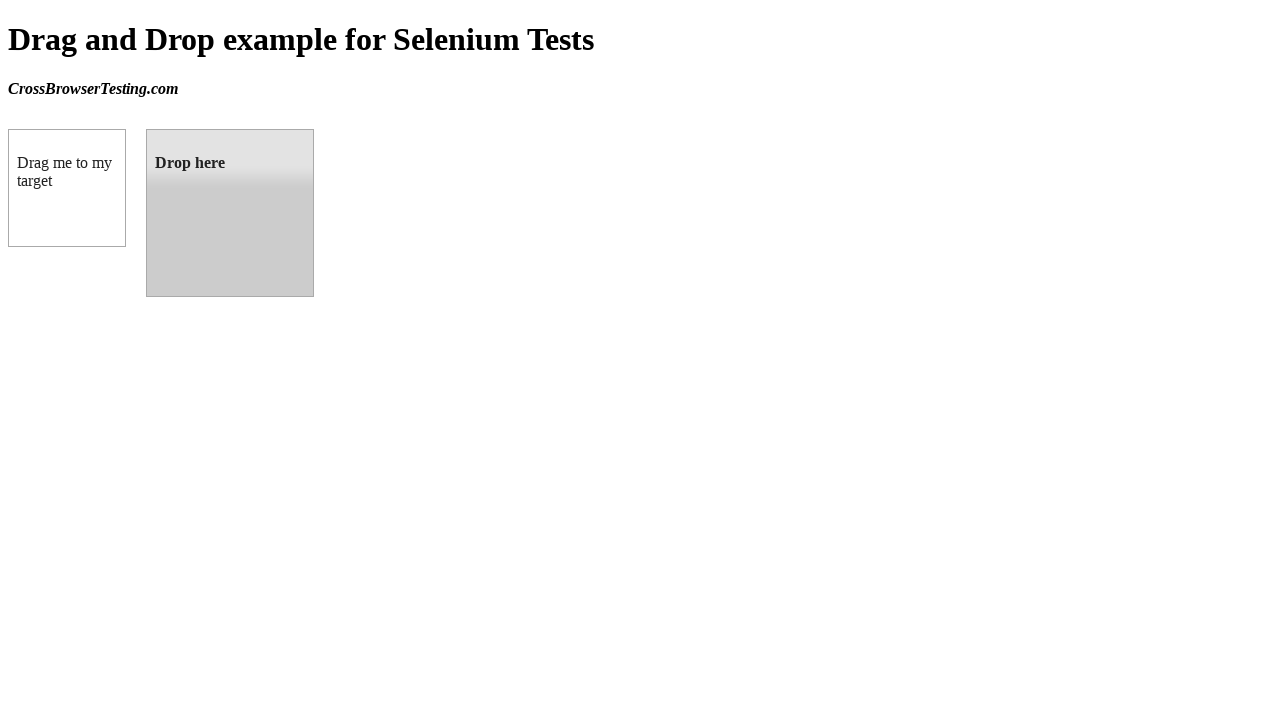

Located draggable source element
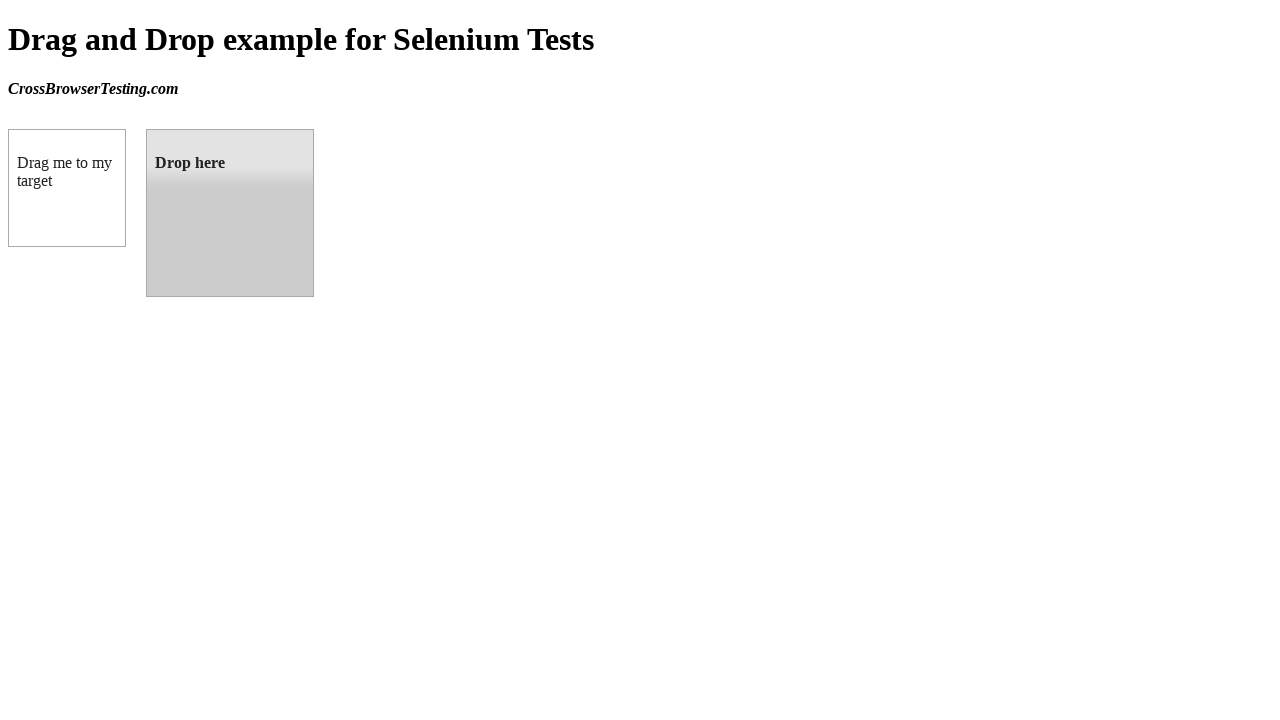

Located droppable target element
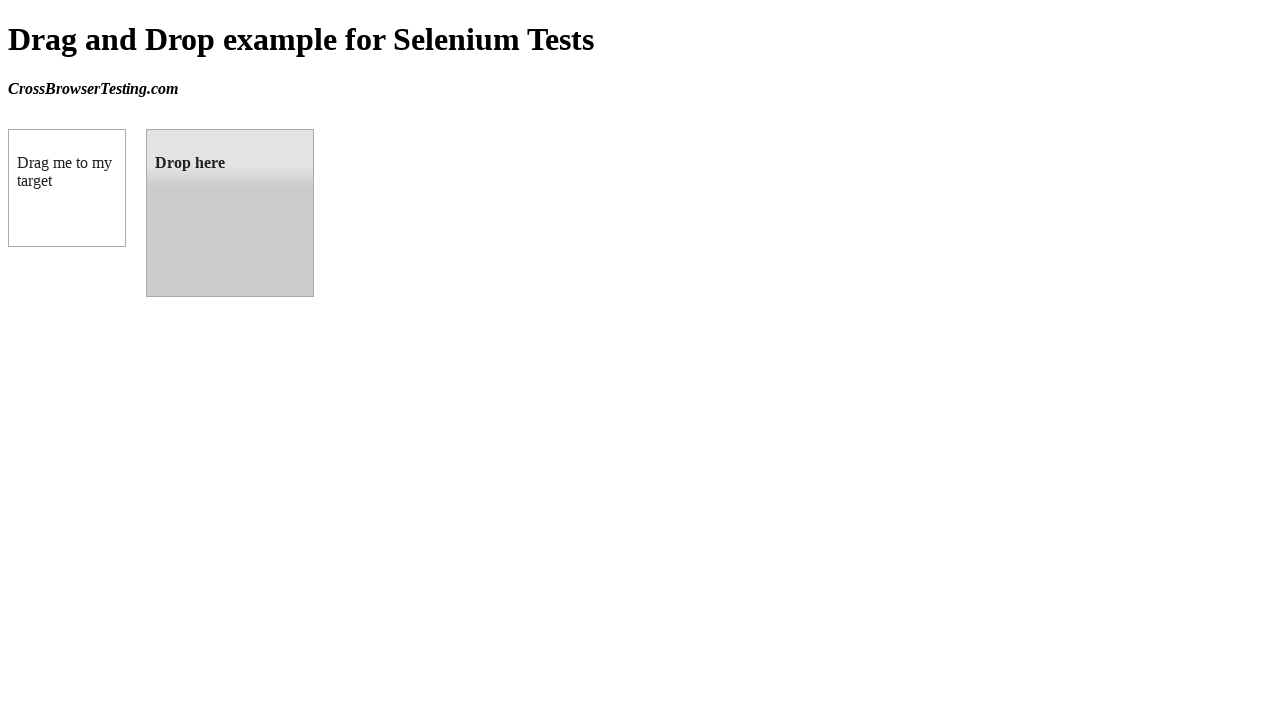

Retrieved target element bounding box
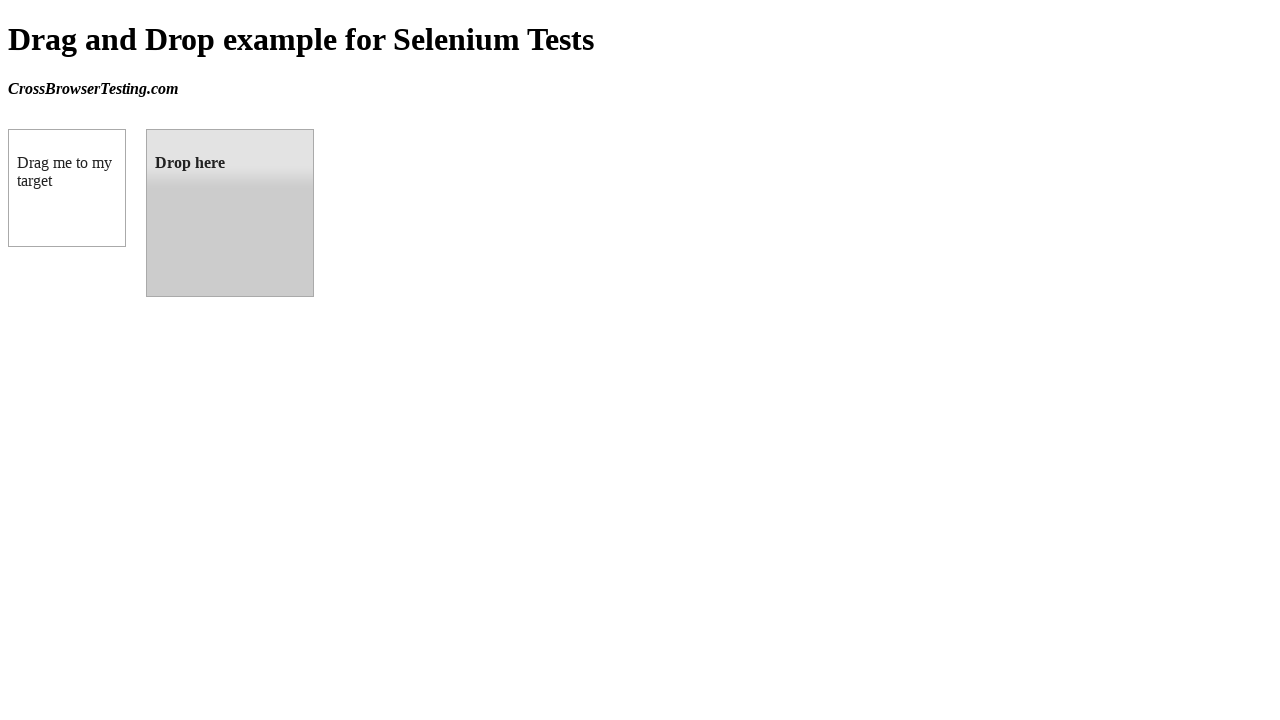

Retrieved source element bounding box
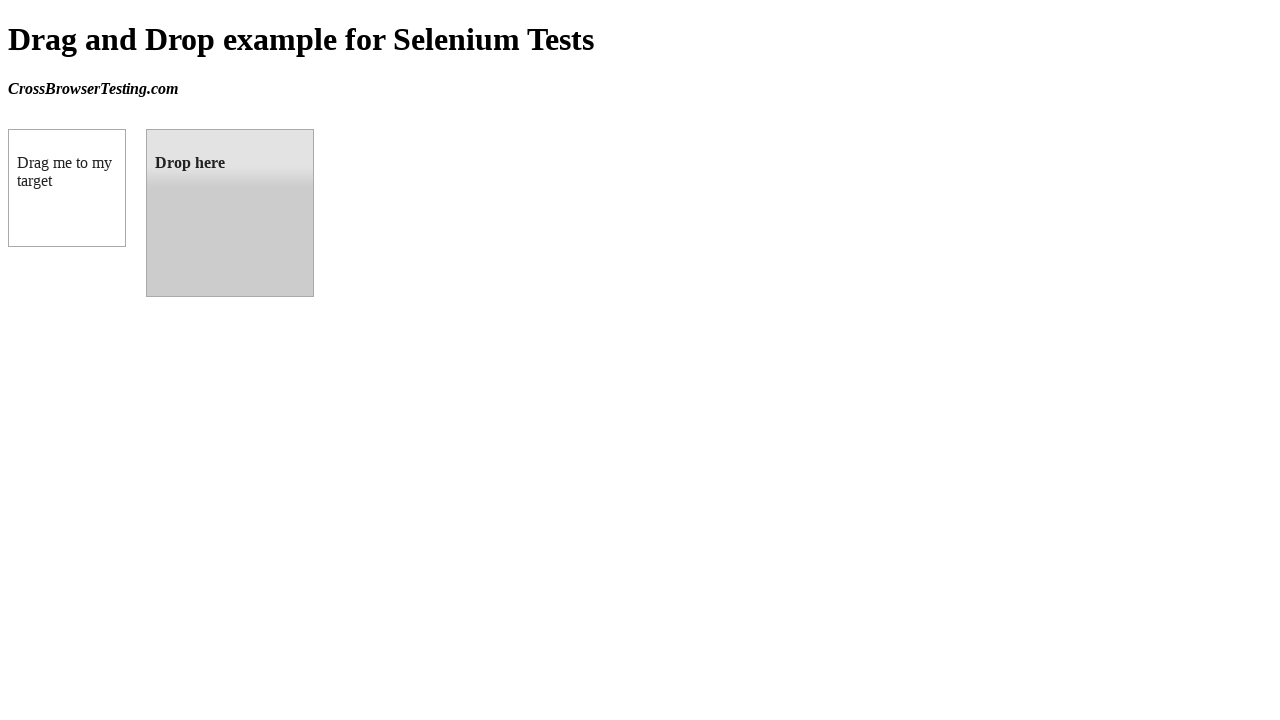

Hovered over draggable source element at (67, 188) on #draggable
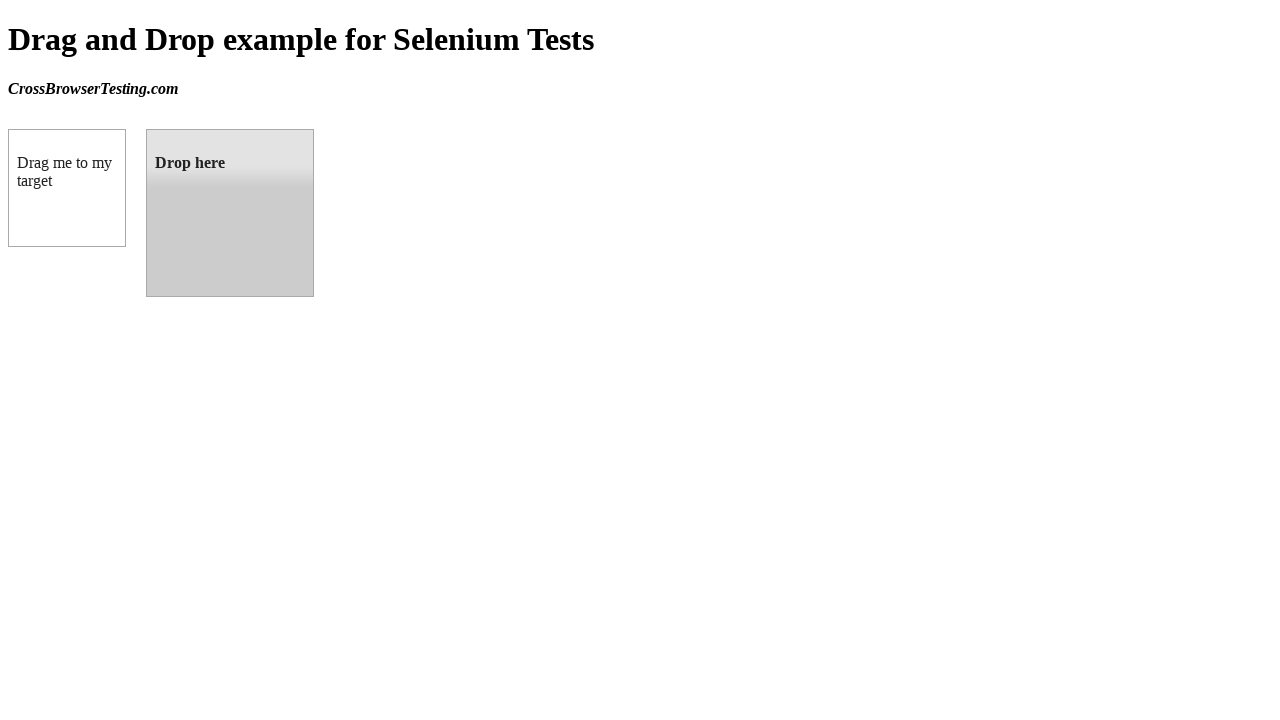

Pressed mouse button down on source element at (67, 188)
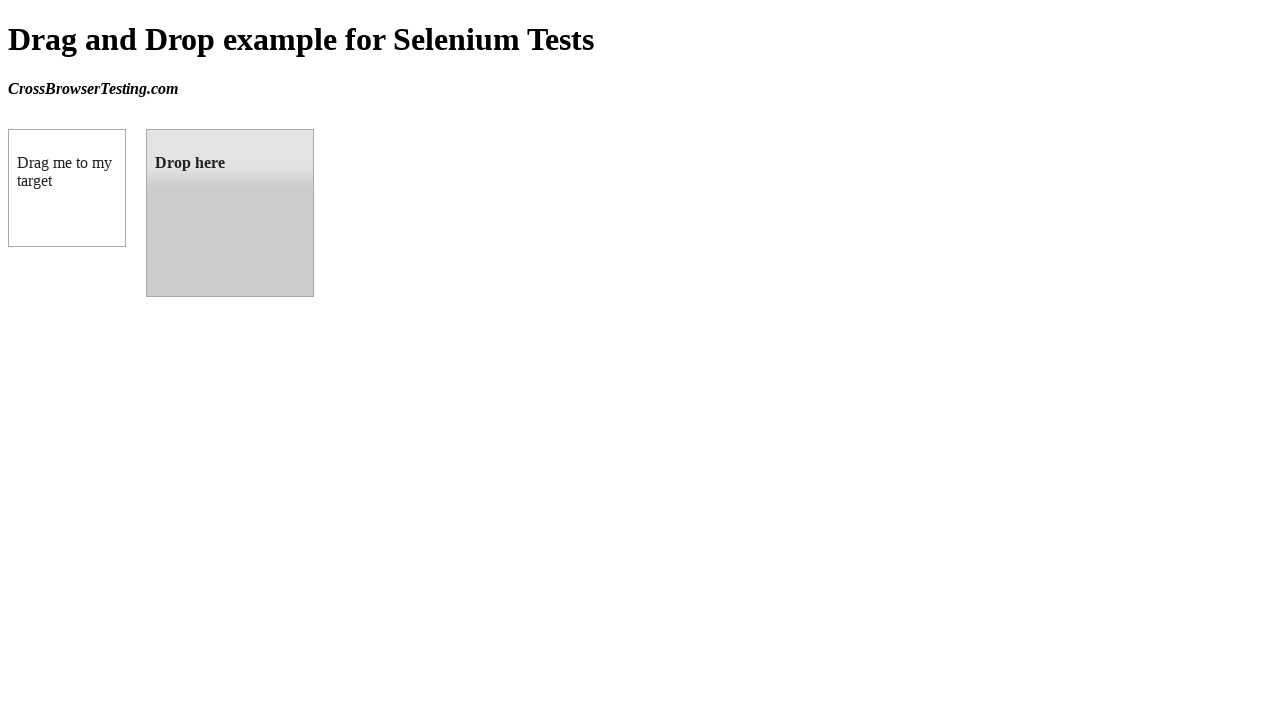

Moved mouse to center of target element at (230, 213)
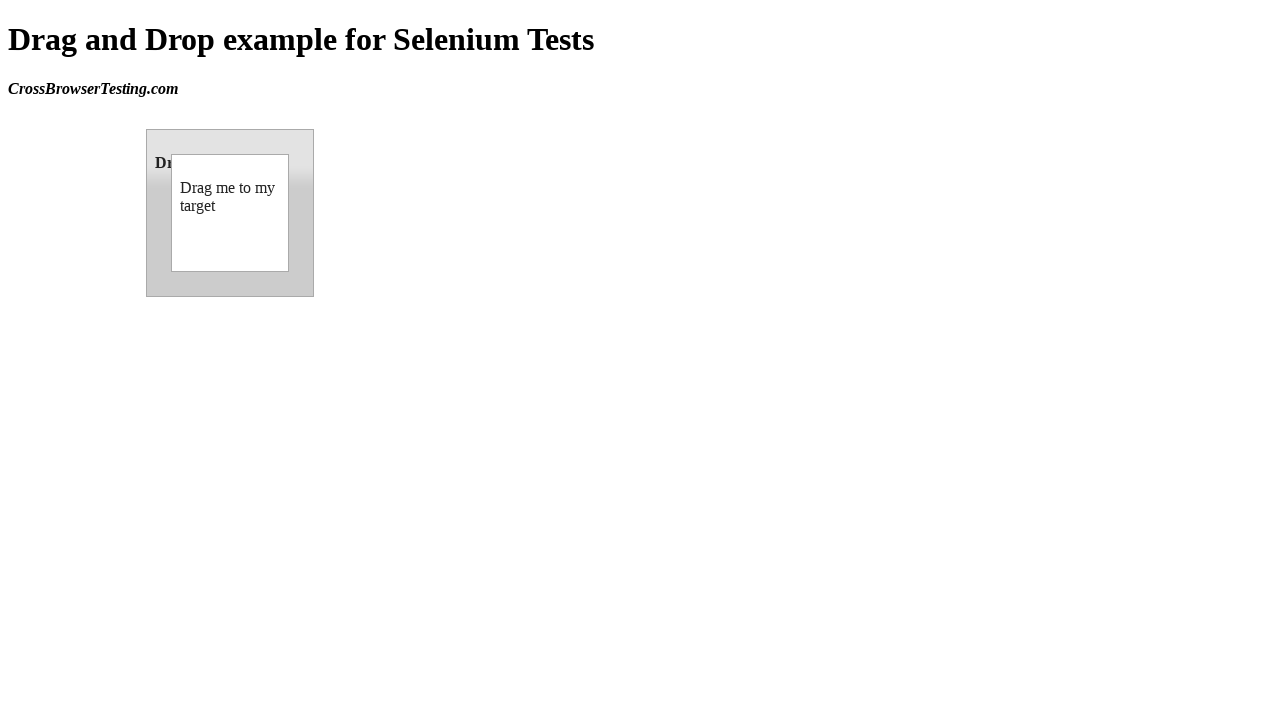

Released mouse button to complete drag-and-drop at (230, 213)
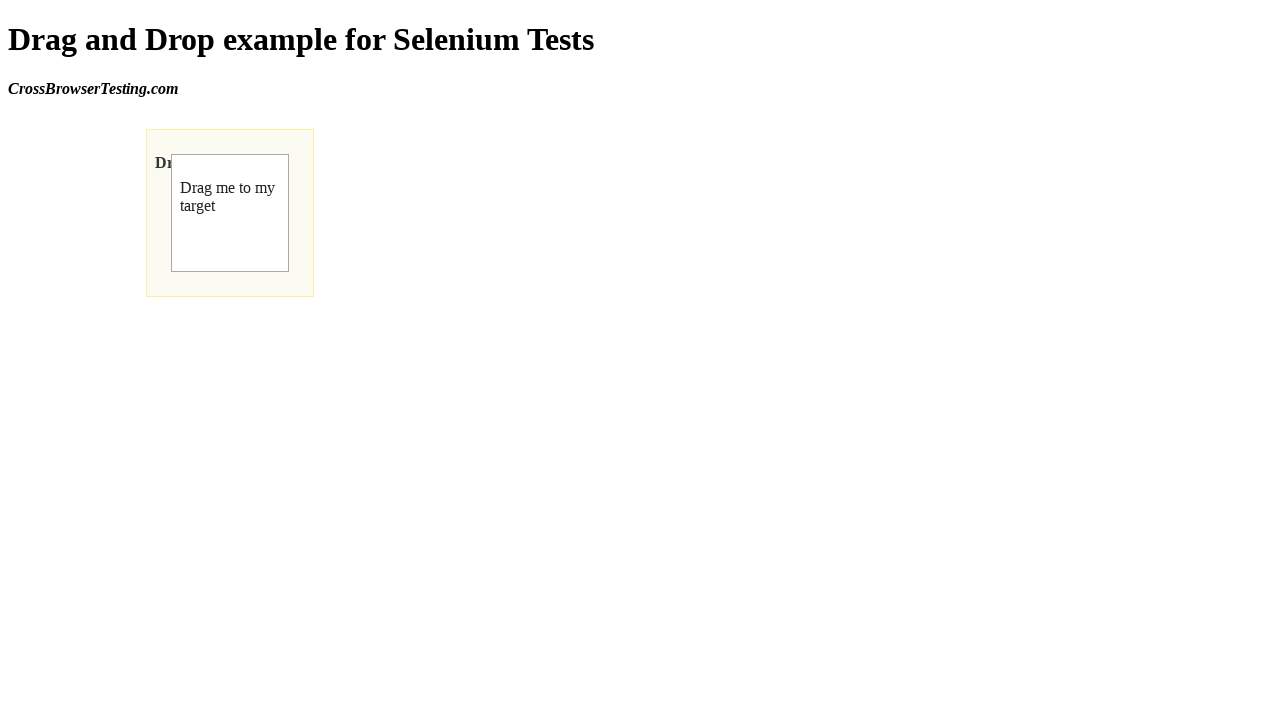

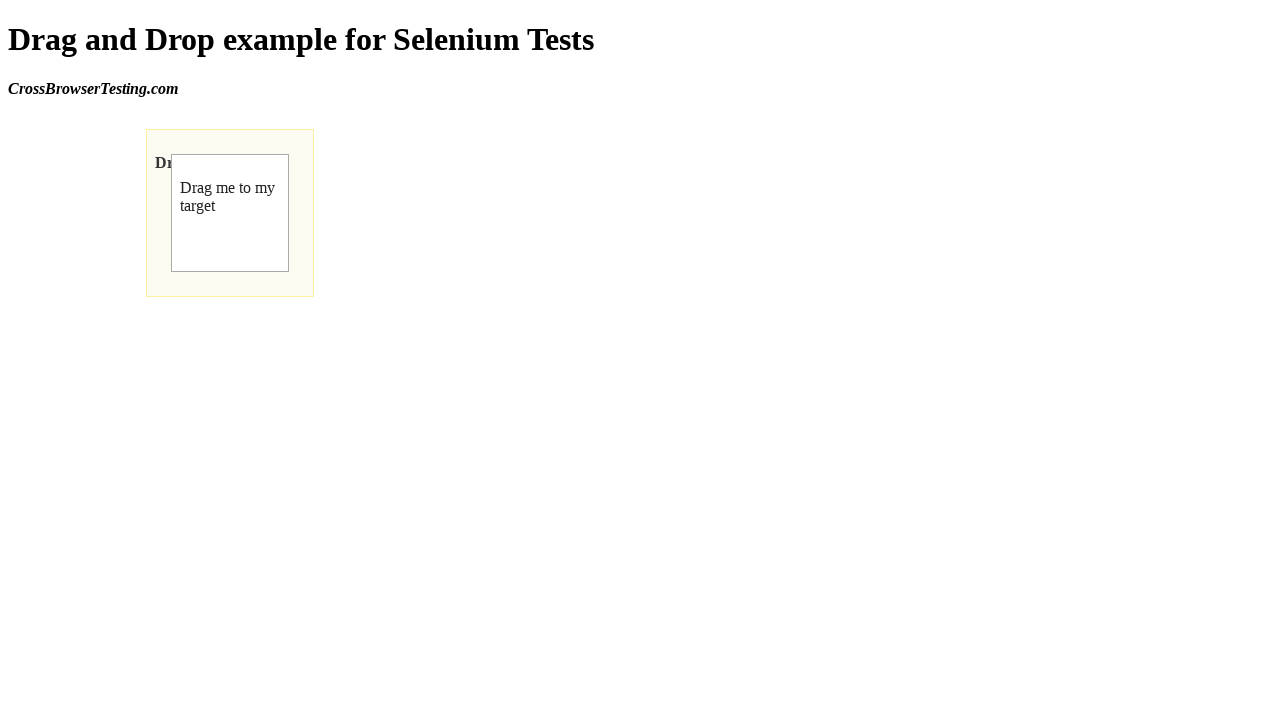